Tests iframe handling by navigating to the frames page, clicking the iFrame link, switching to the iframe context, and verifying the text content inside the frame.

Starting URL: http://the-internet.herokuapp.com/frames

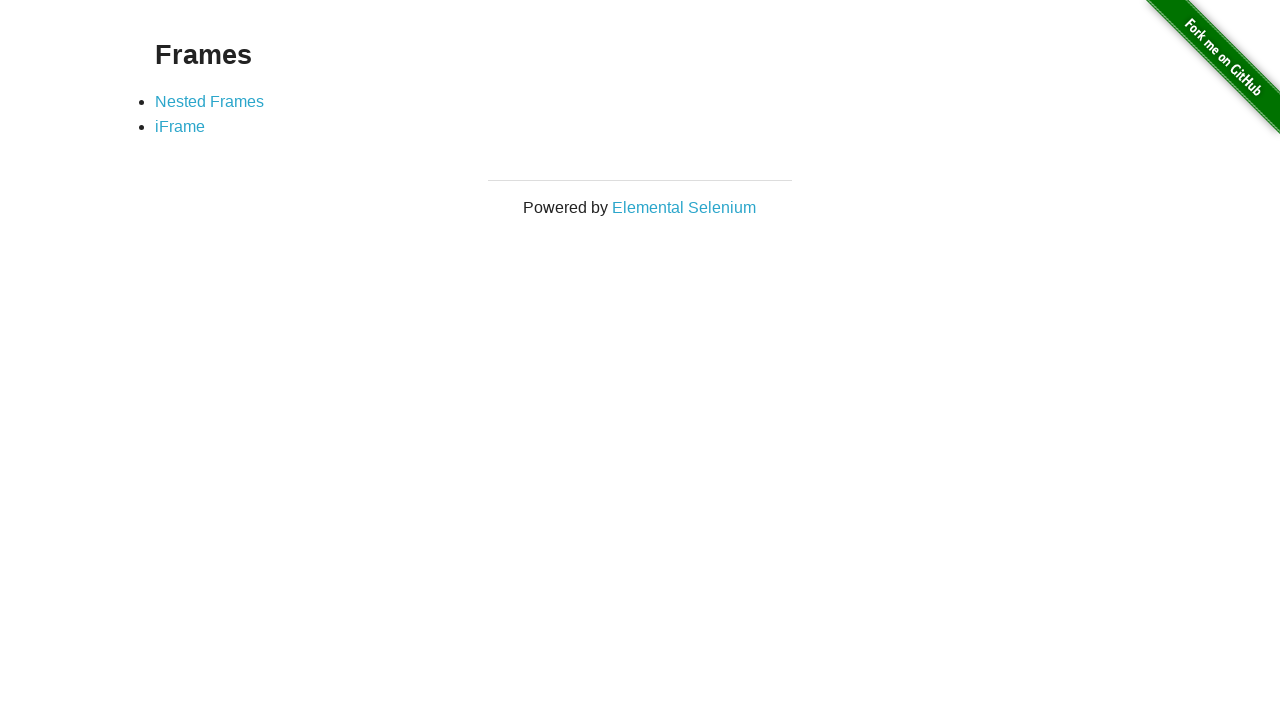

Clicked iFrame link at (180, 127) on a:text('iFrame')
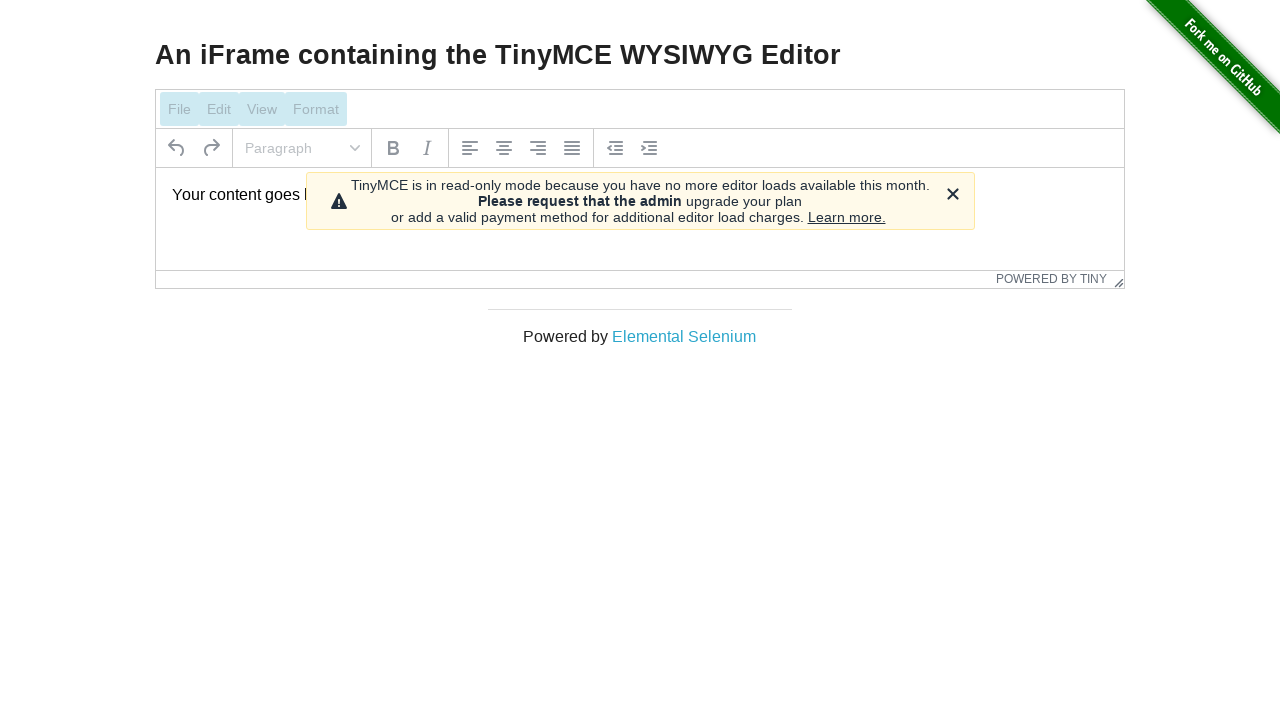

Located iframe with ID mce_0_ifr
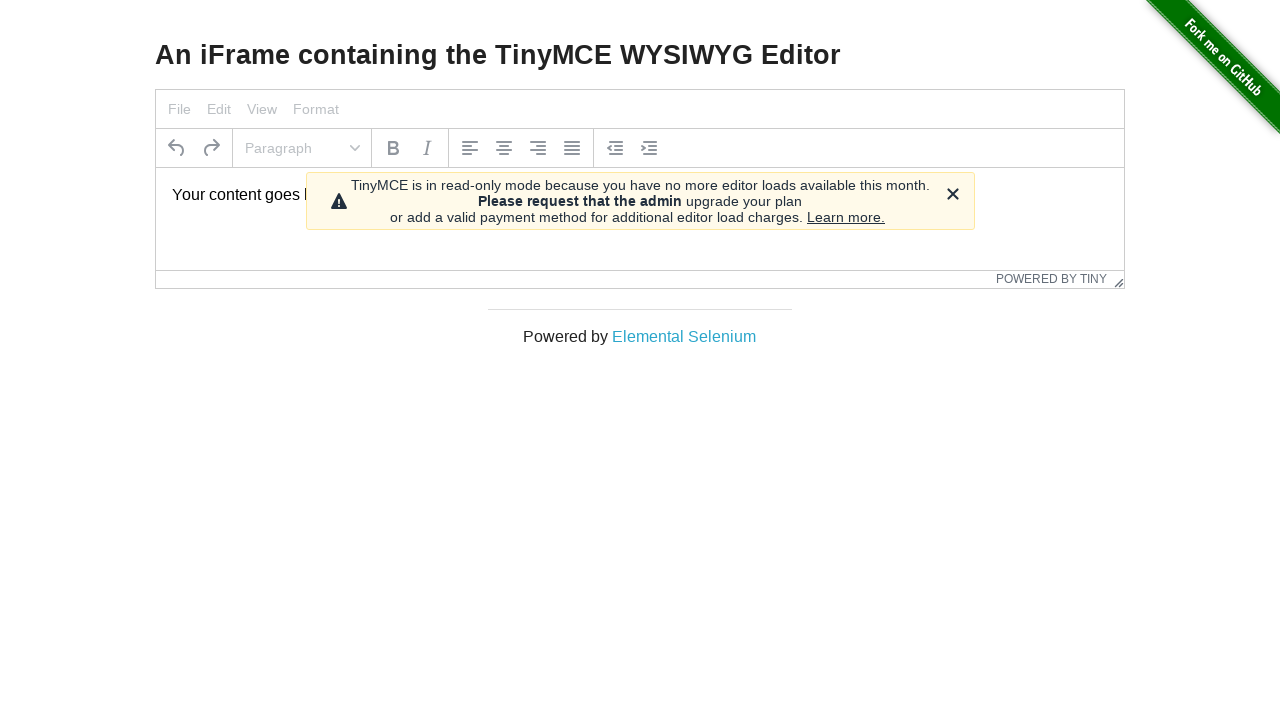

Located paragraph element inside iframe
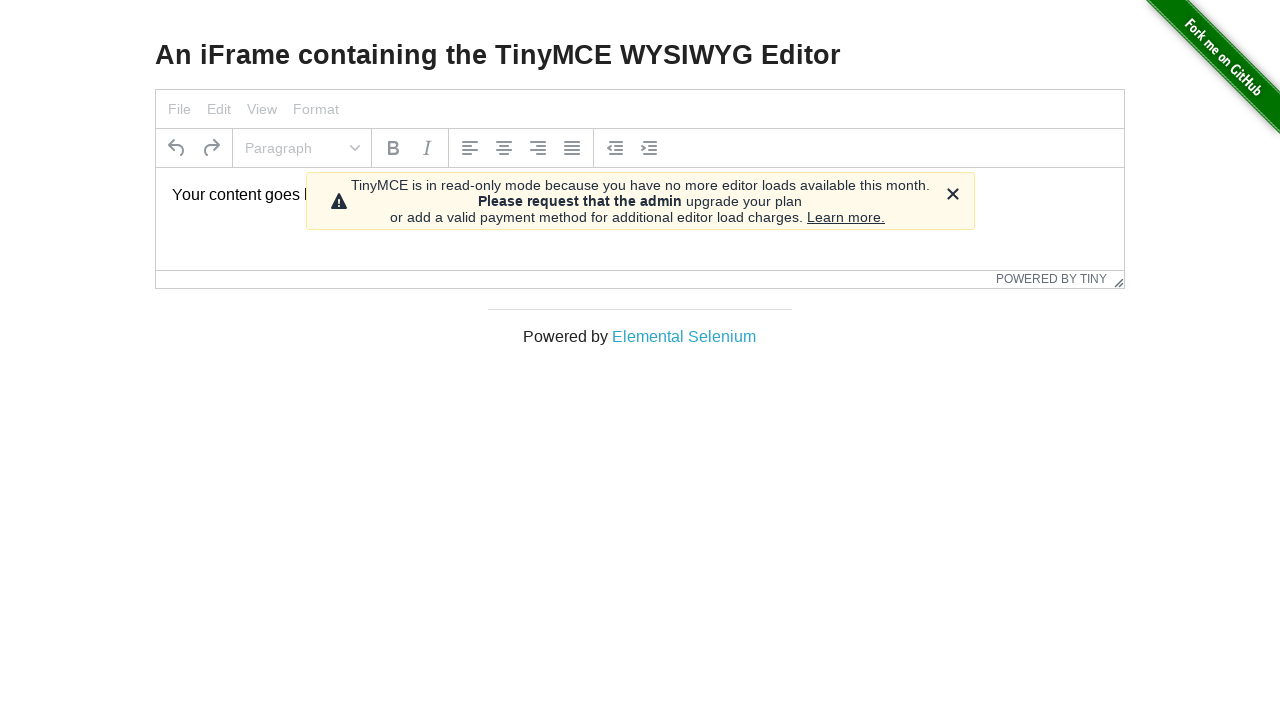

Waited for paragraph element to be ready
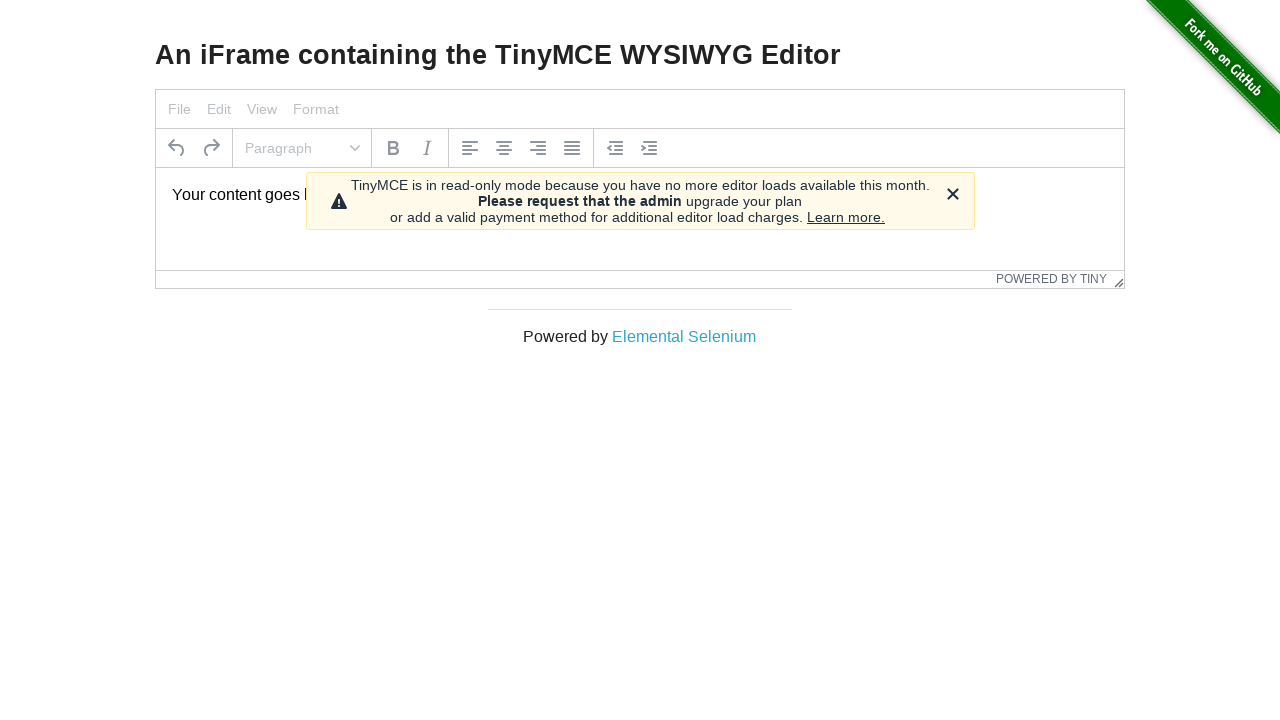

Verified iframe content text matches 'Your content goes here.'
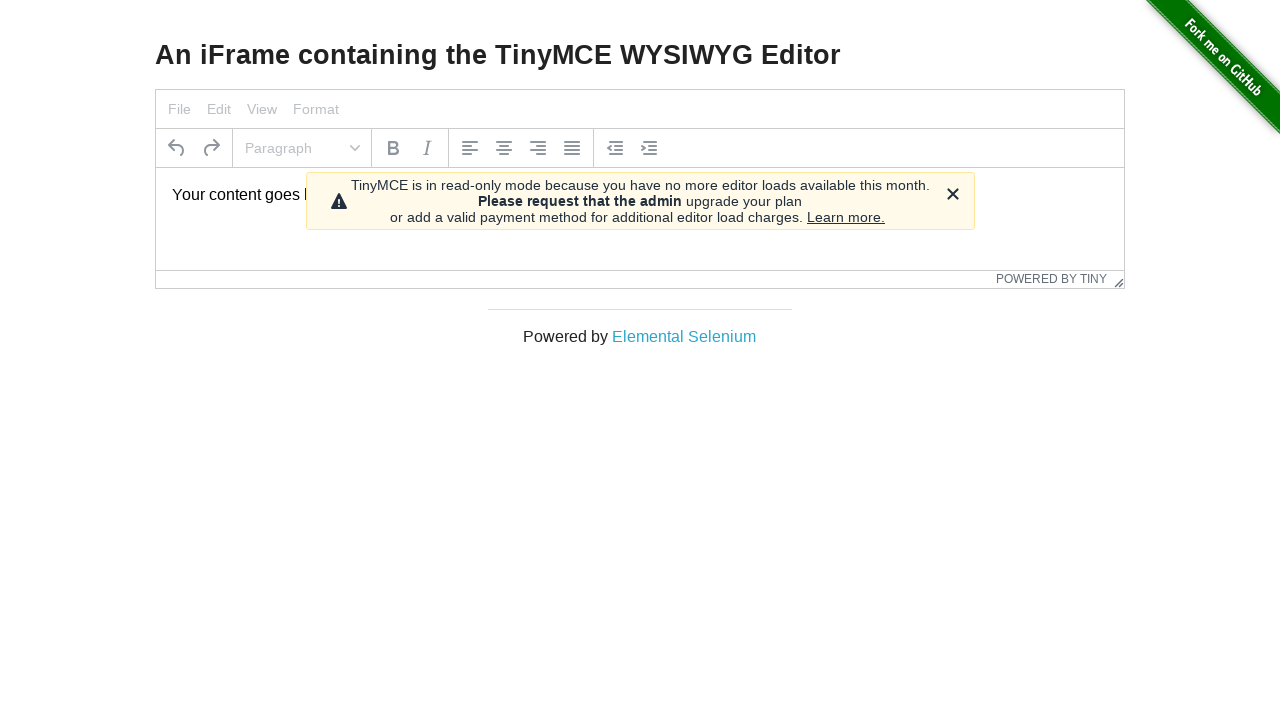

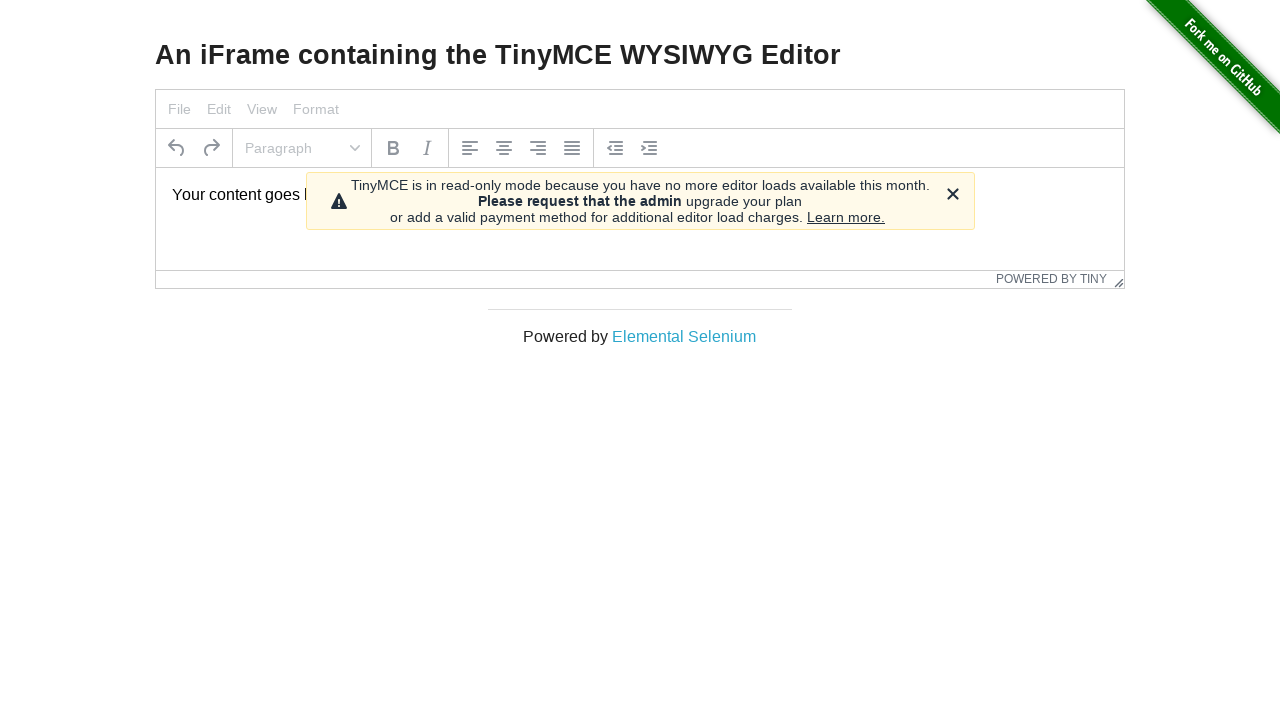